Verifies that a Google Blockly link exists on the WebdriverIO homepage, checking if Google is listed among users of WebdriverIO

Starting URL: https://webdriver.io/

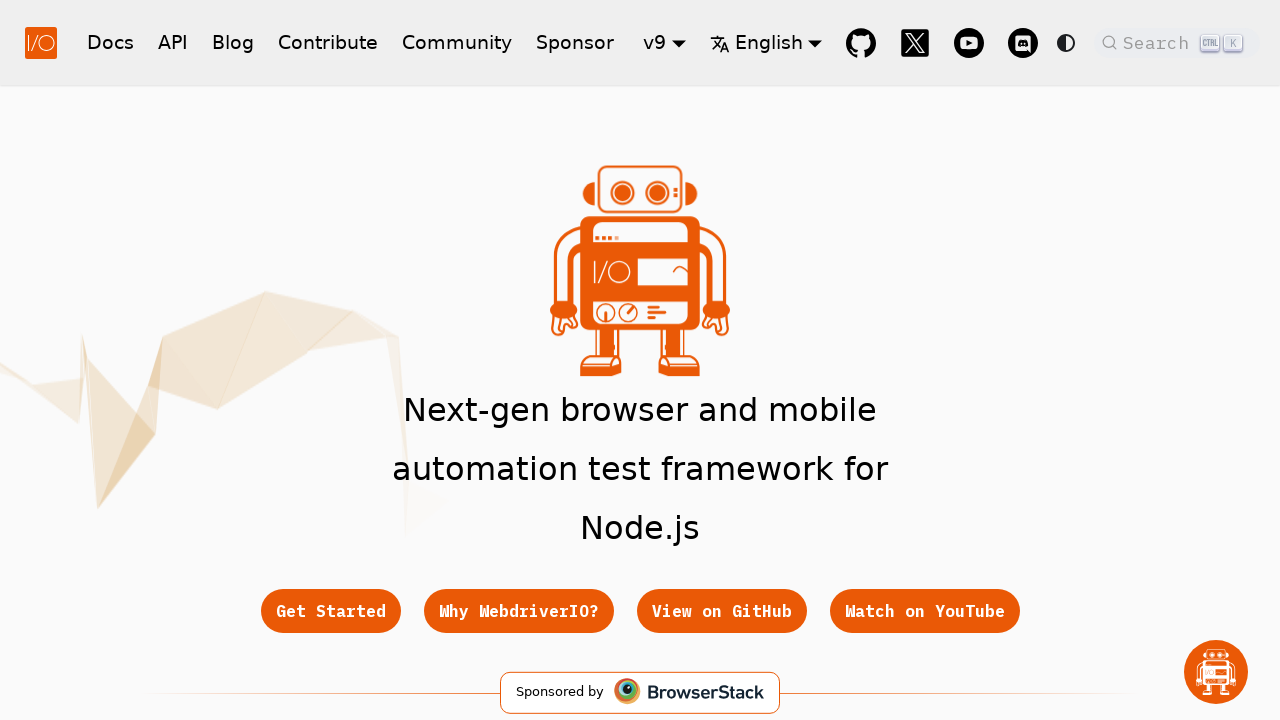

Waited for Google Blockly link to be present on WebdriverIO homepage
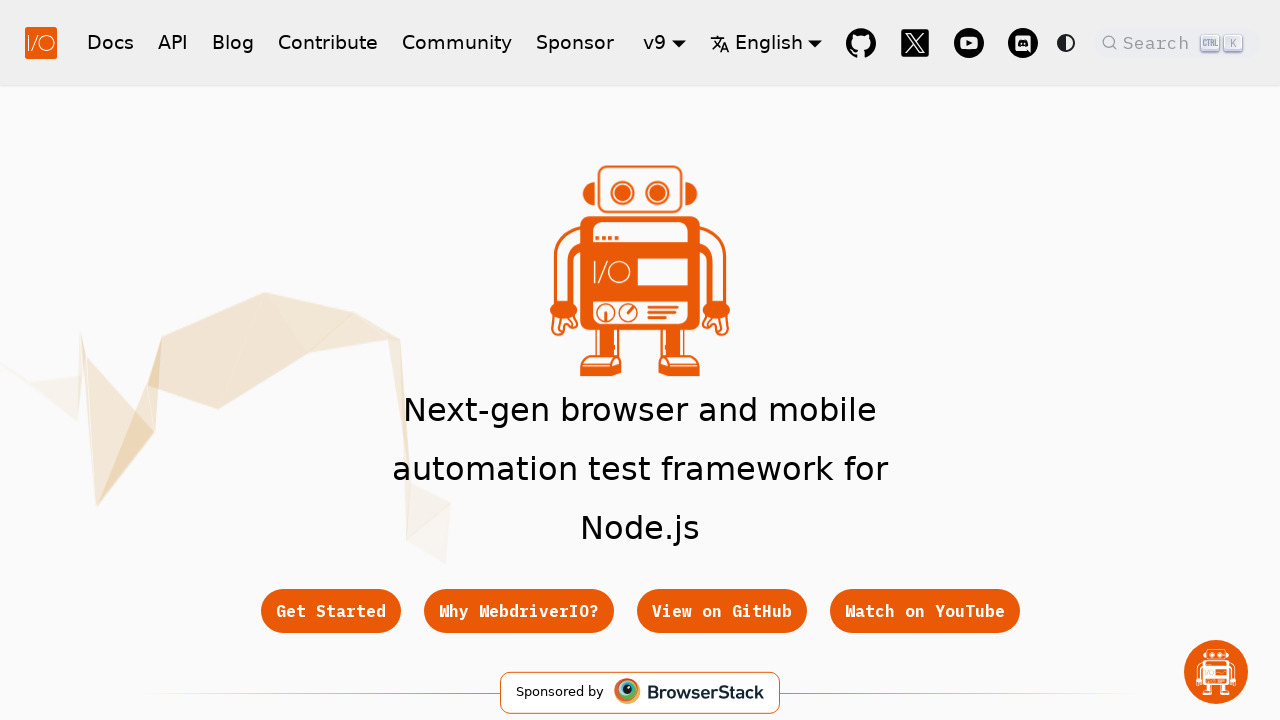

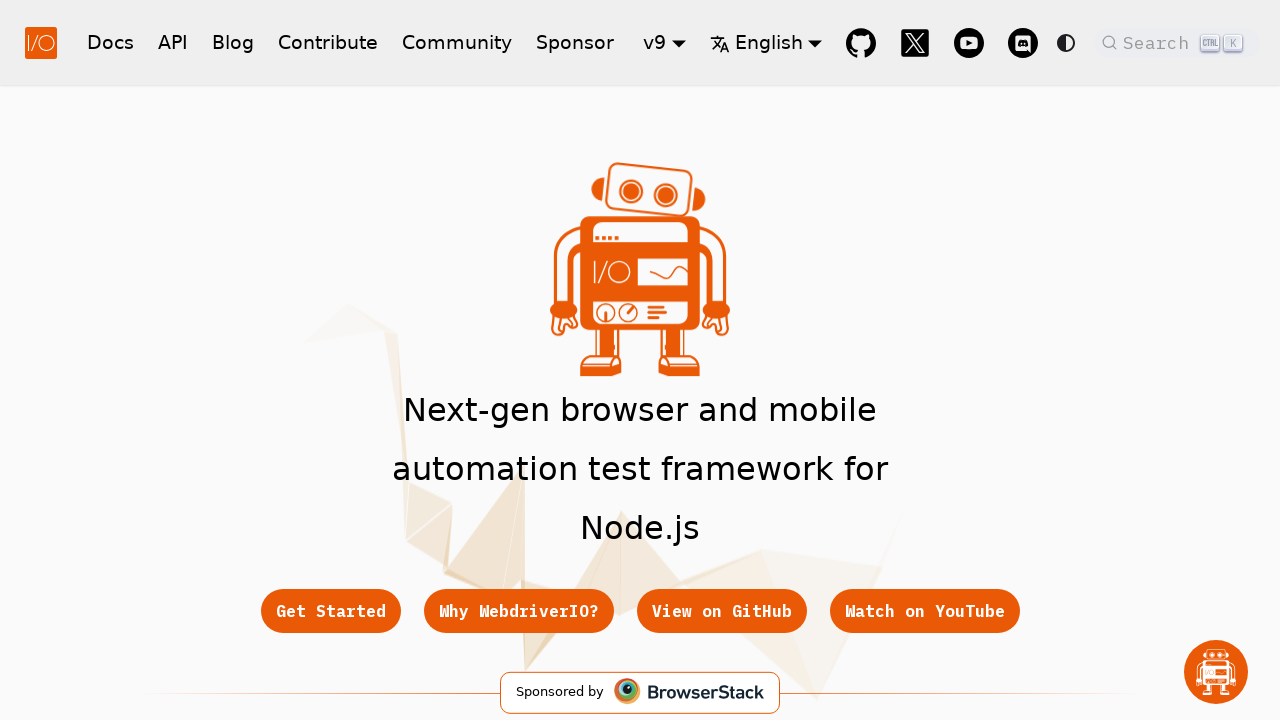